Simple navigation test that loads the Hepsiburada (Turkish e-commerce site) homepage and verifies the page loads successfully.

Starting URL: https://hepsiburada.com

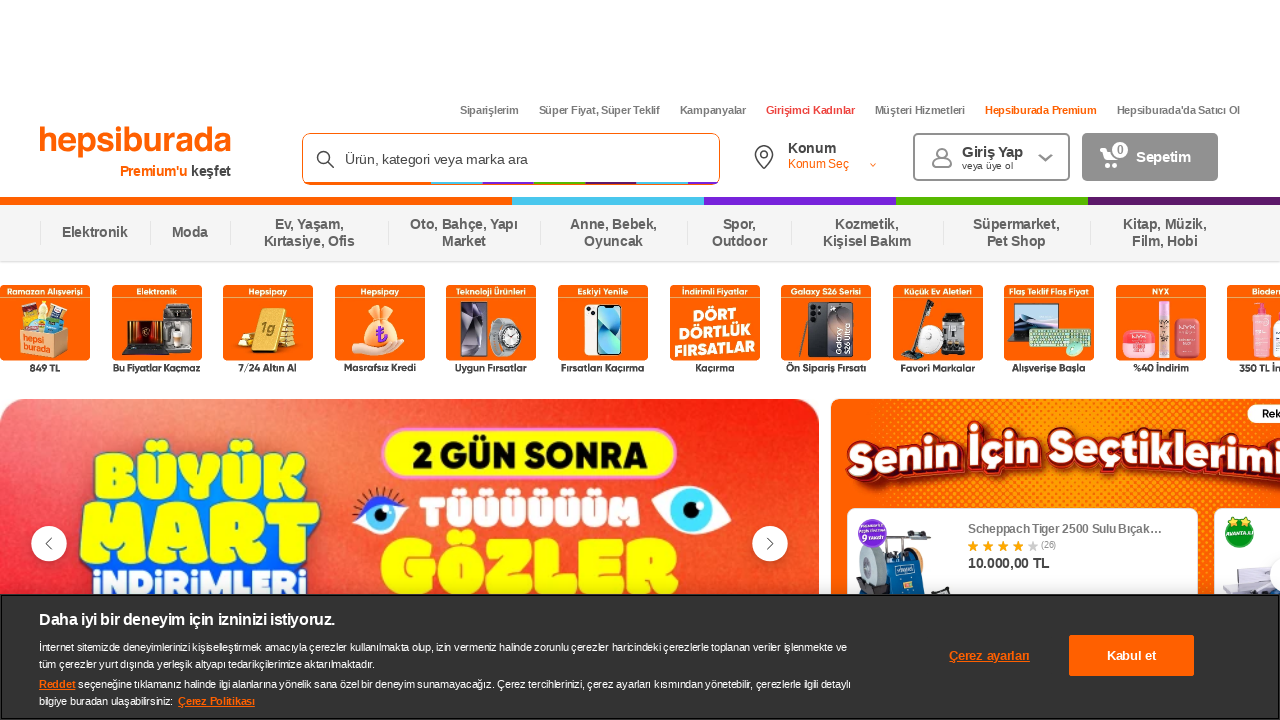

Waited for page DOM to be fully loaded
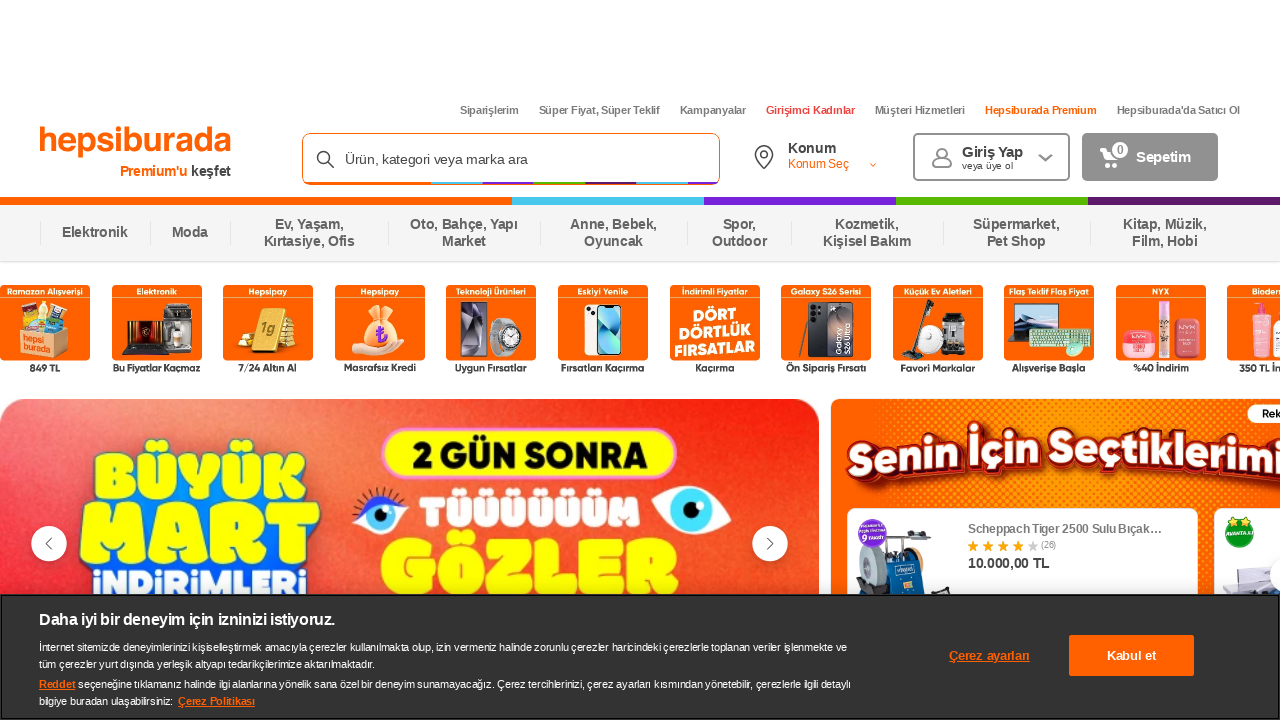

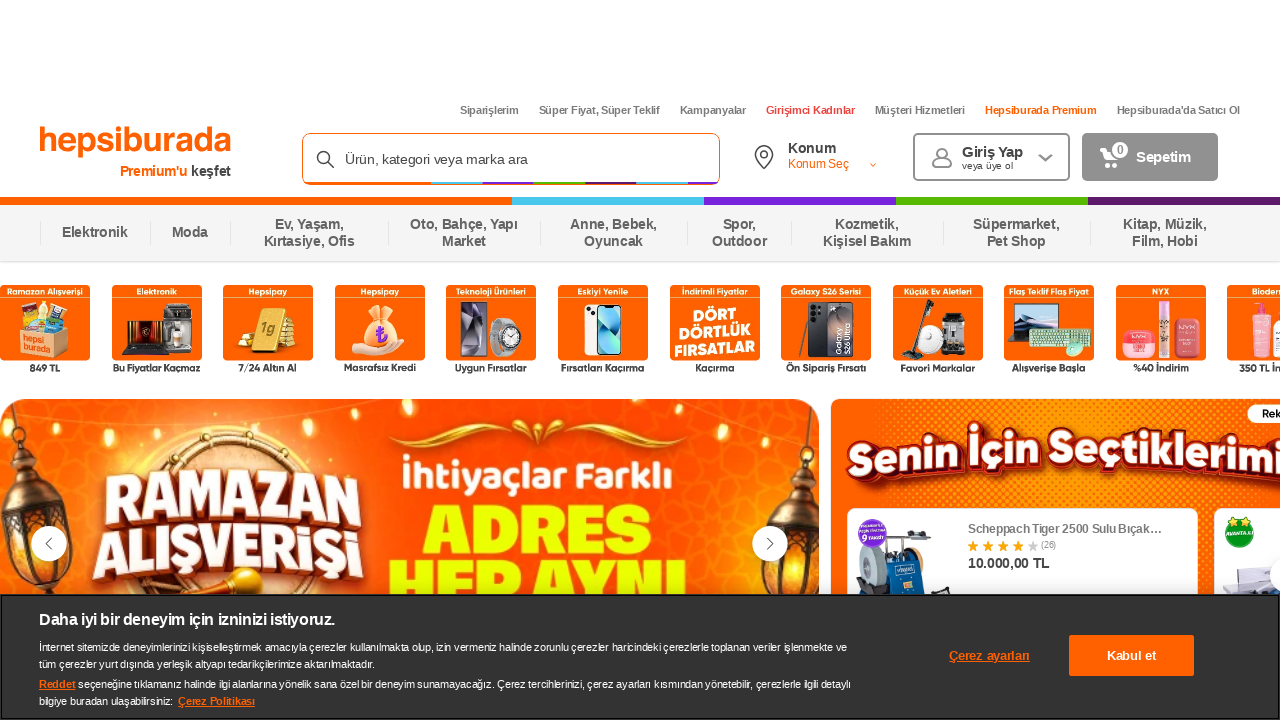